Tests saving an edit by clicking outside the edit field

Starting URL: https://todomvc4tasj.herokuapp.com/

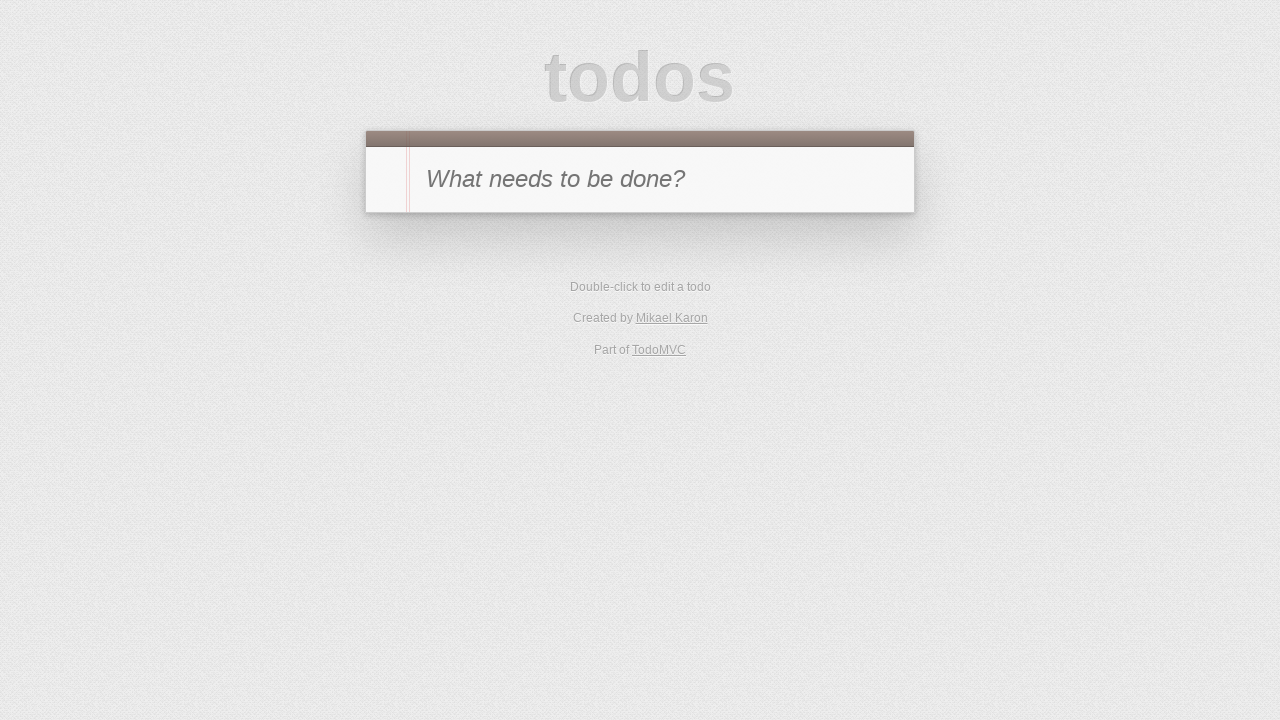

Set up precondition with one active task in localStorage
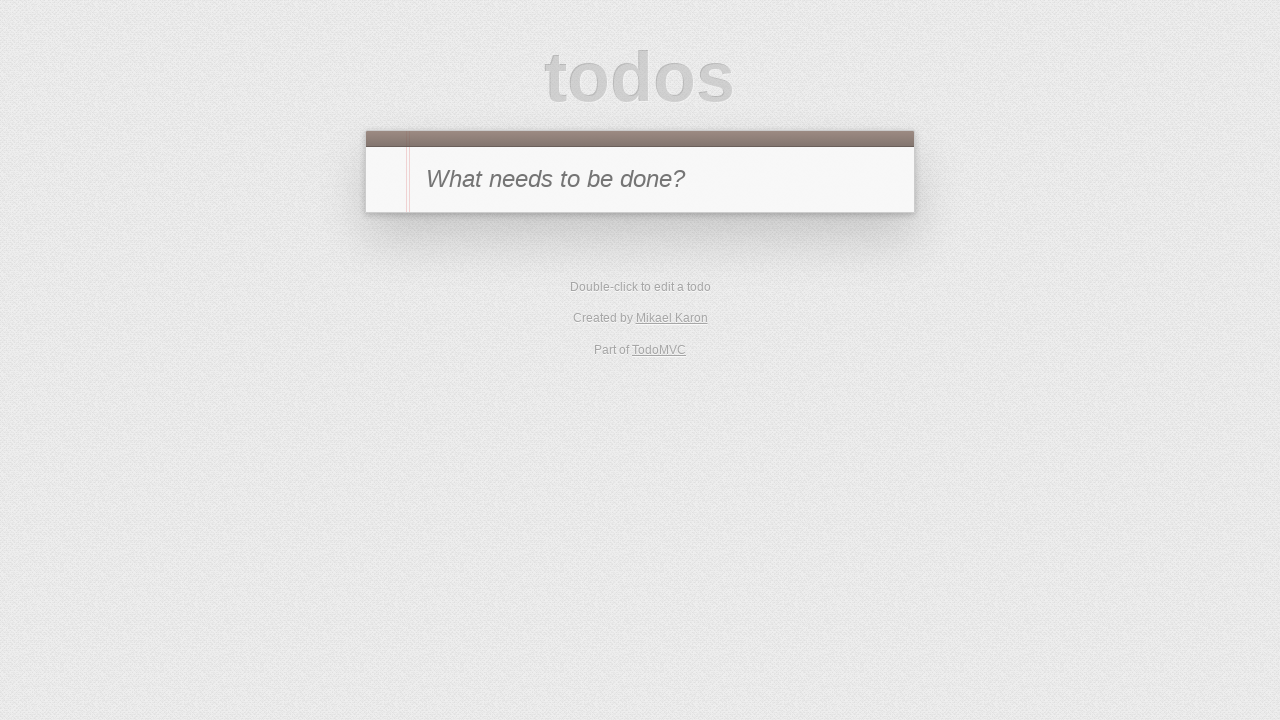

Reloaded page to load task from localStorage
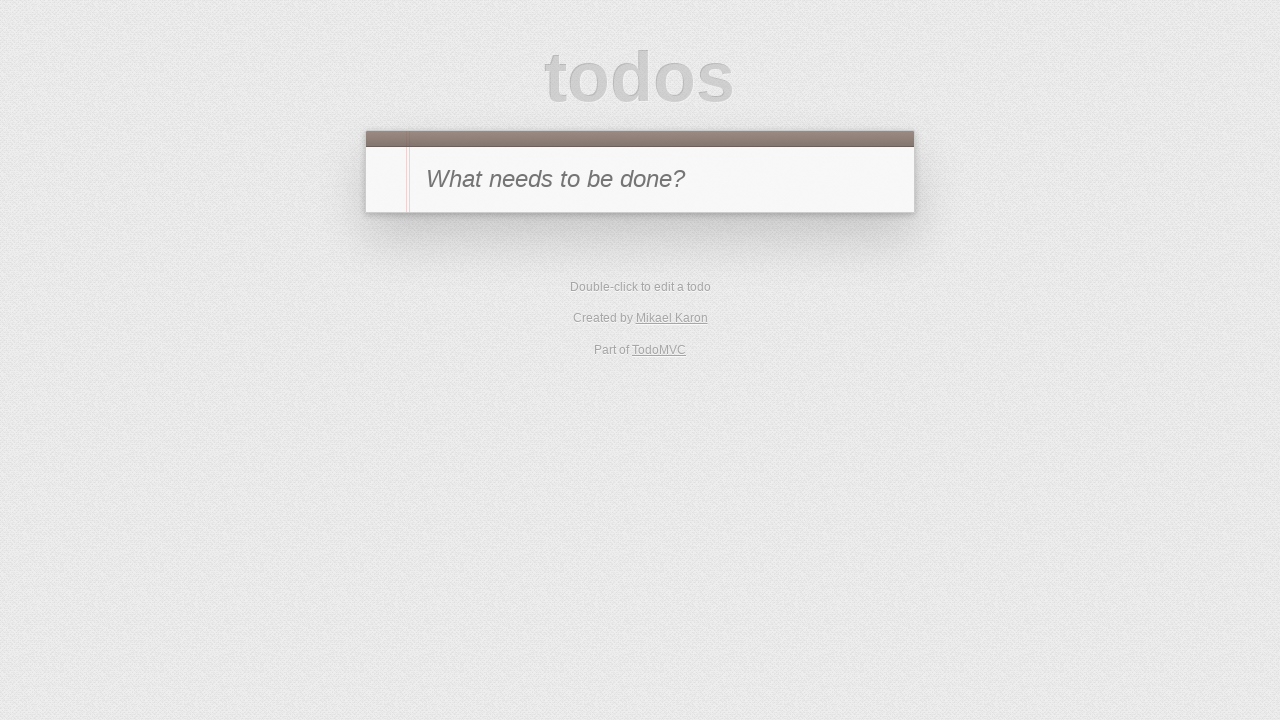

Double-clicked task to enter edit mode at (640, 242) on #todo-list li:has-text('1')
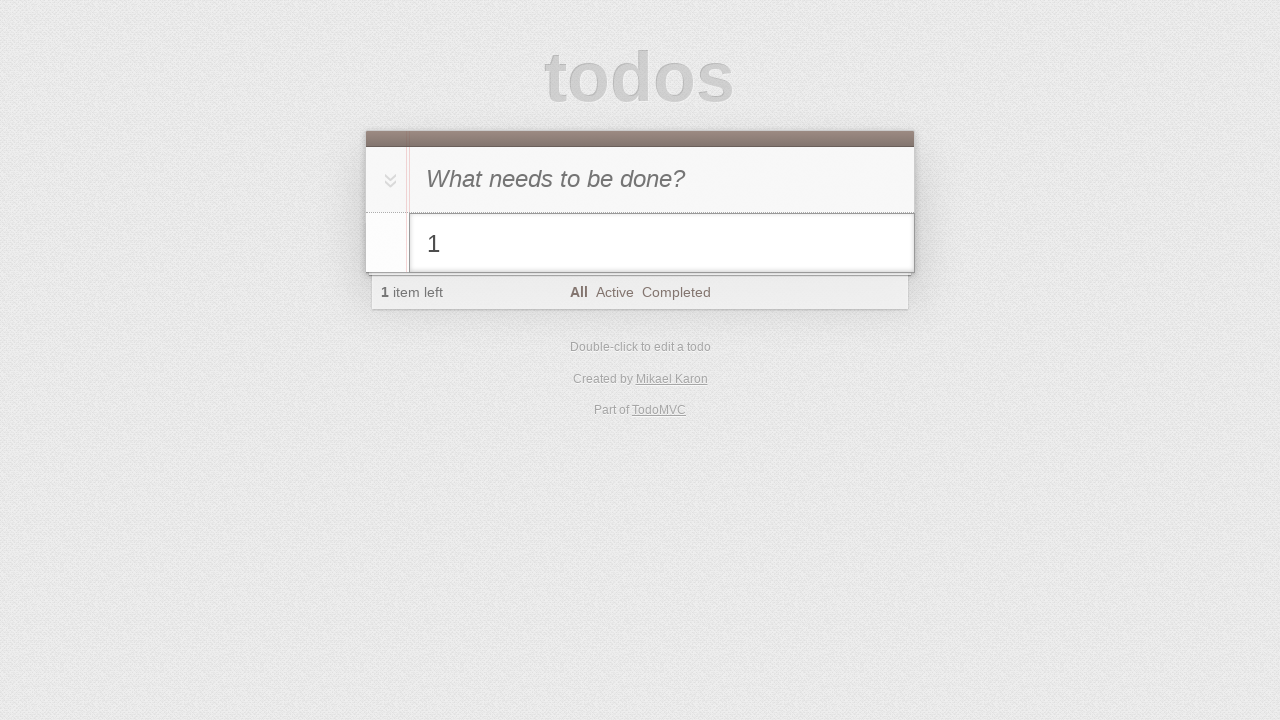

Filled edit field with new text '1 edited' on #todo-list li.editing .edit
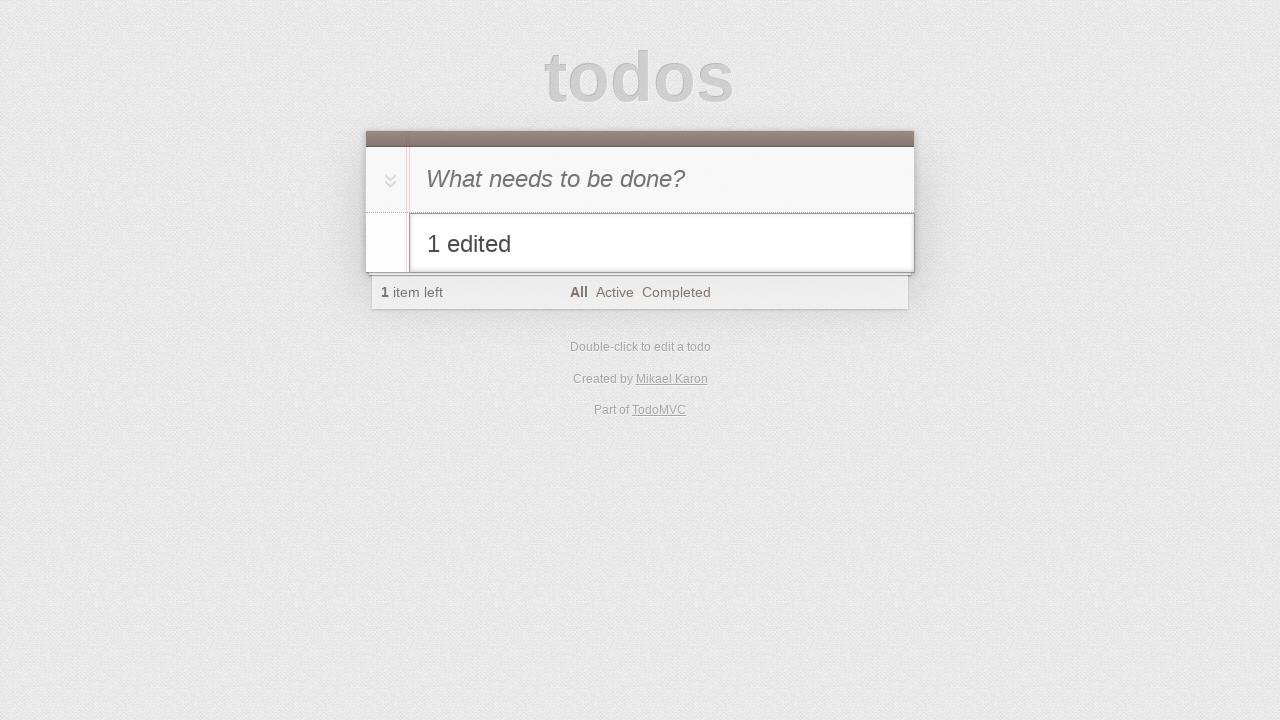

Clicked outside the edit field to save changes at (640, 179) on #new-todo
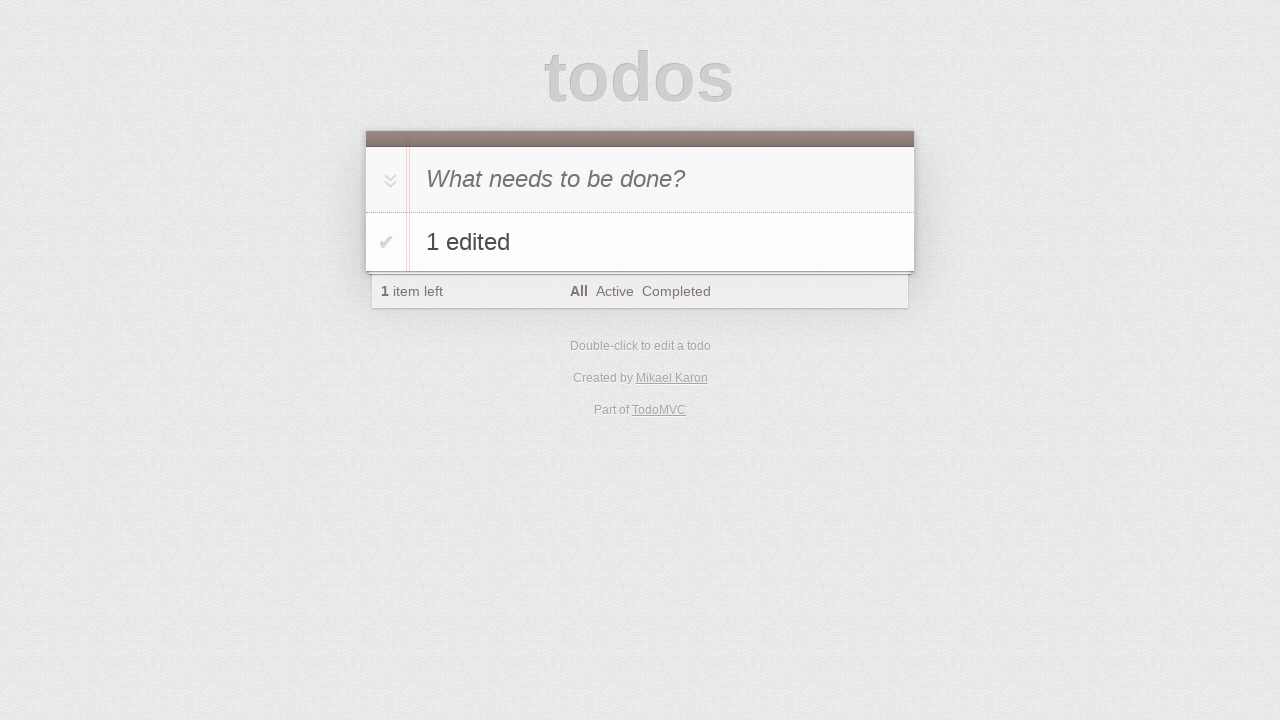

Verified edited task text '1 edited' is displayed and saved
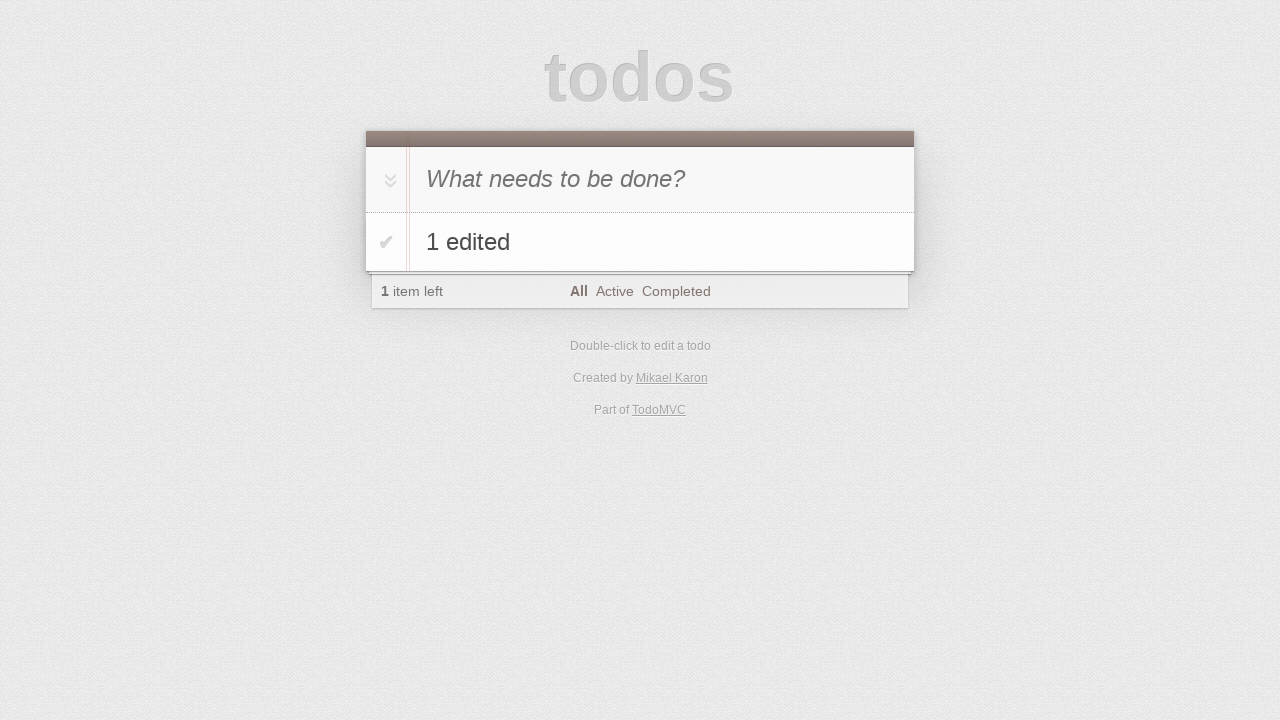

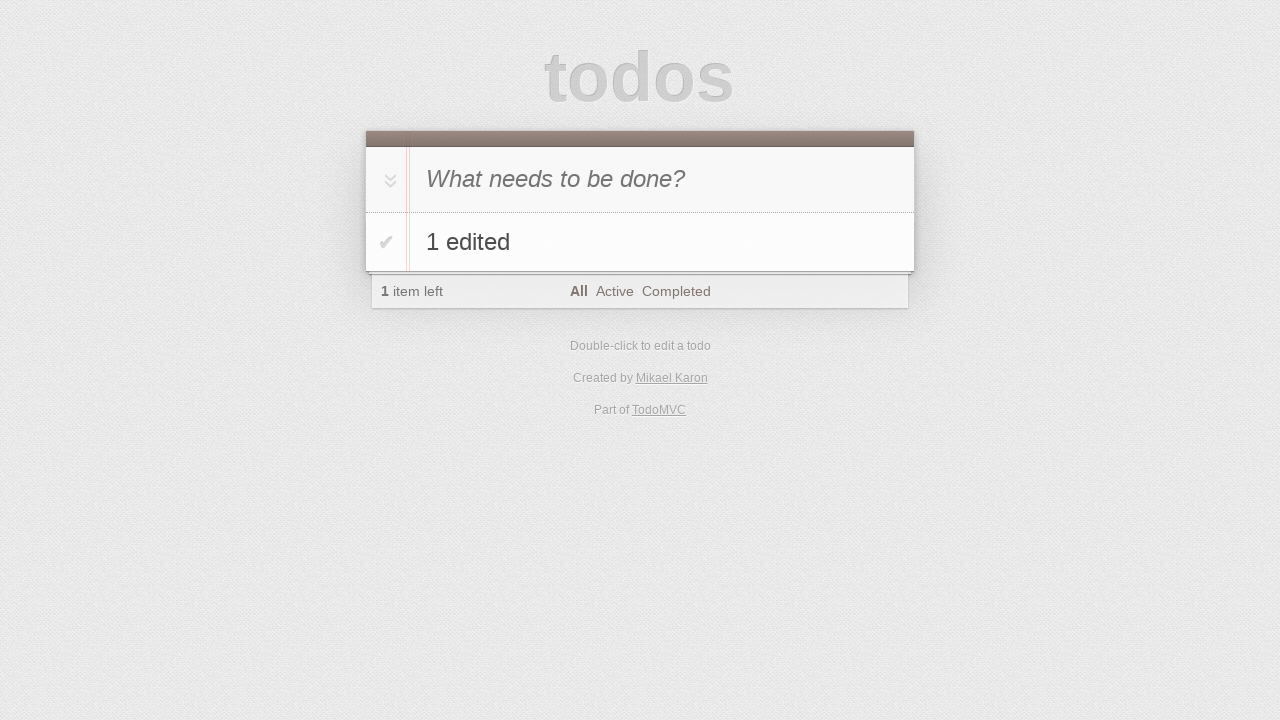